Tests the Python.org search functionality by entering "pycon" in the search box and submitting the search form

Starting URL: http://www.python.org

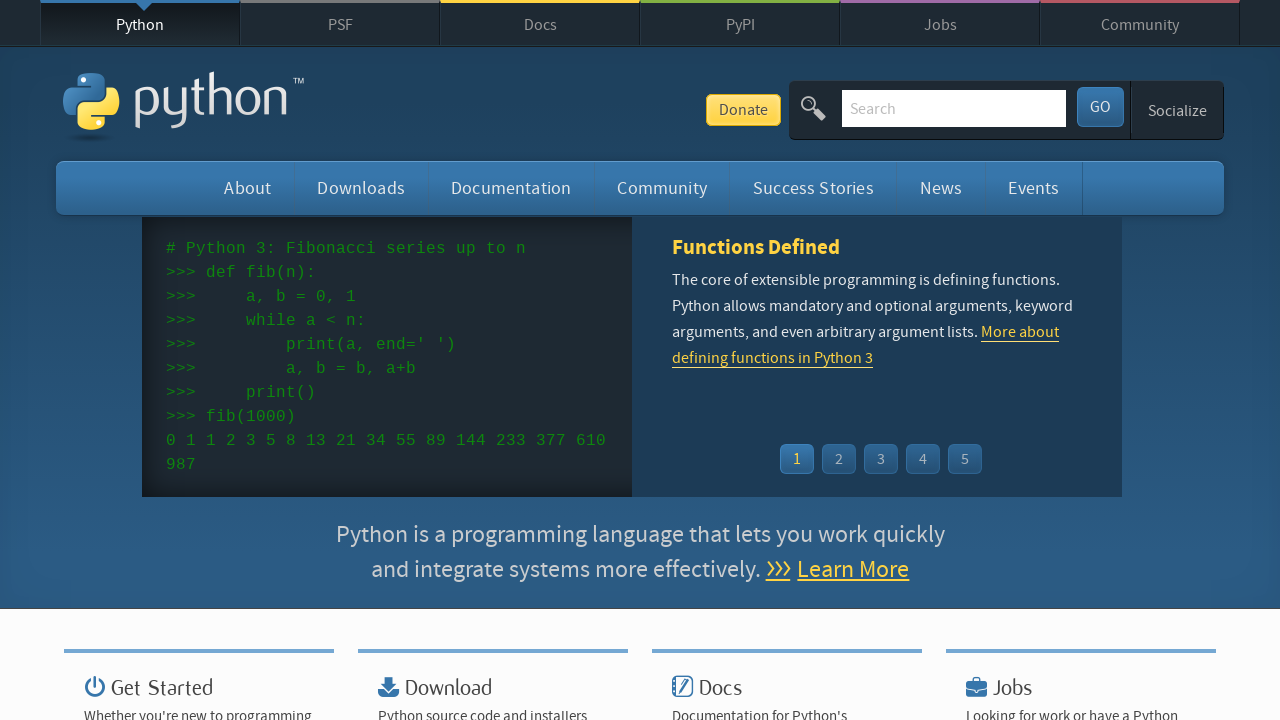

Filled search box with 'pycon' on input[name='q']
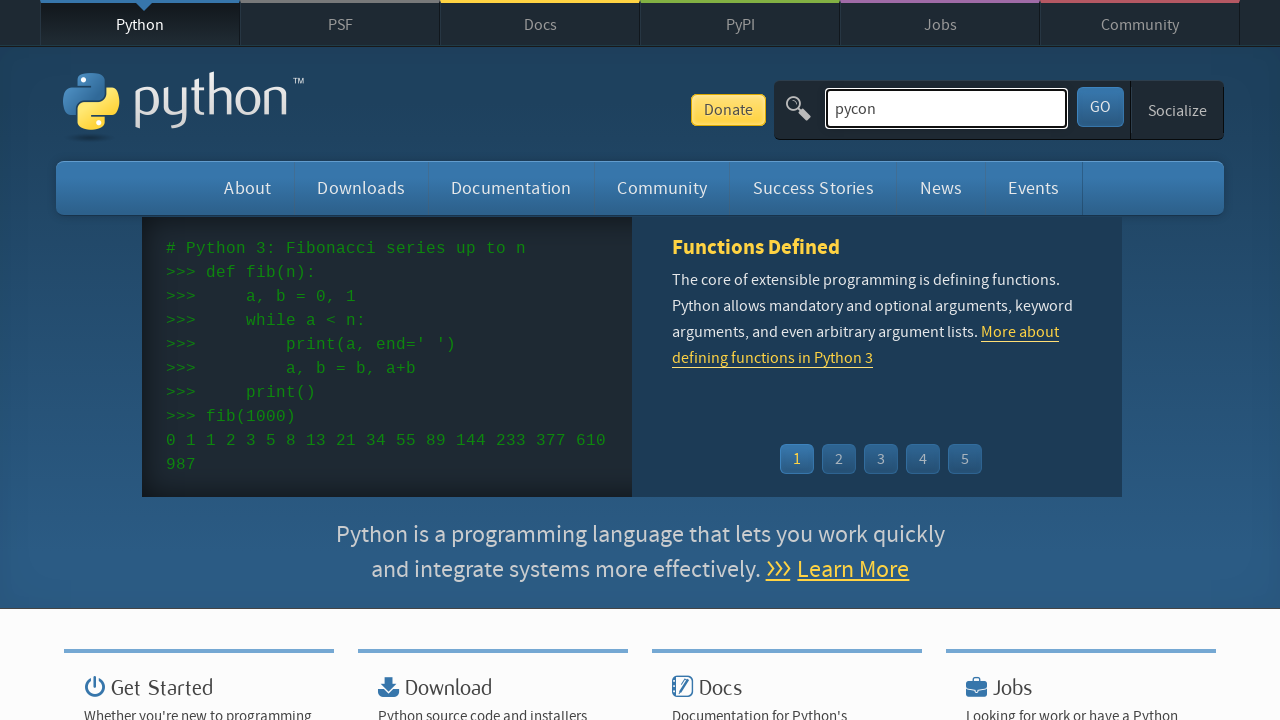

Pressed Enter to submit the search form on input[name='q']
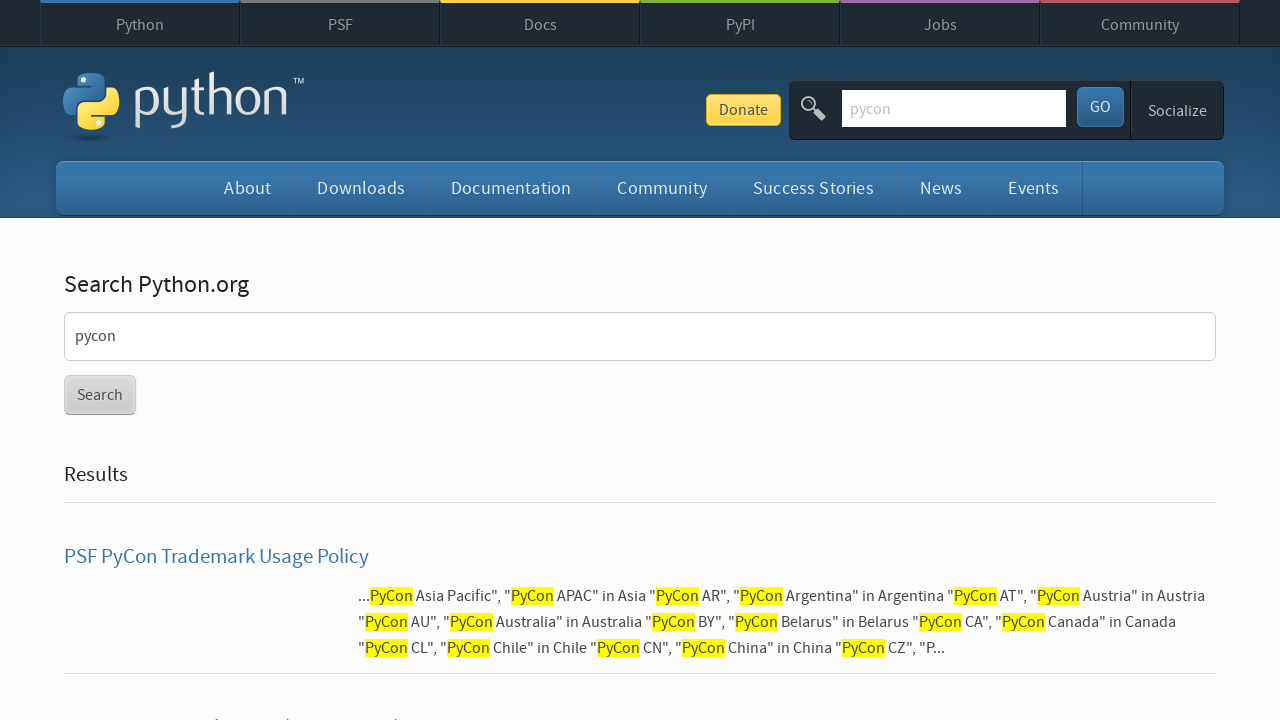

Search results loaded and network idle
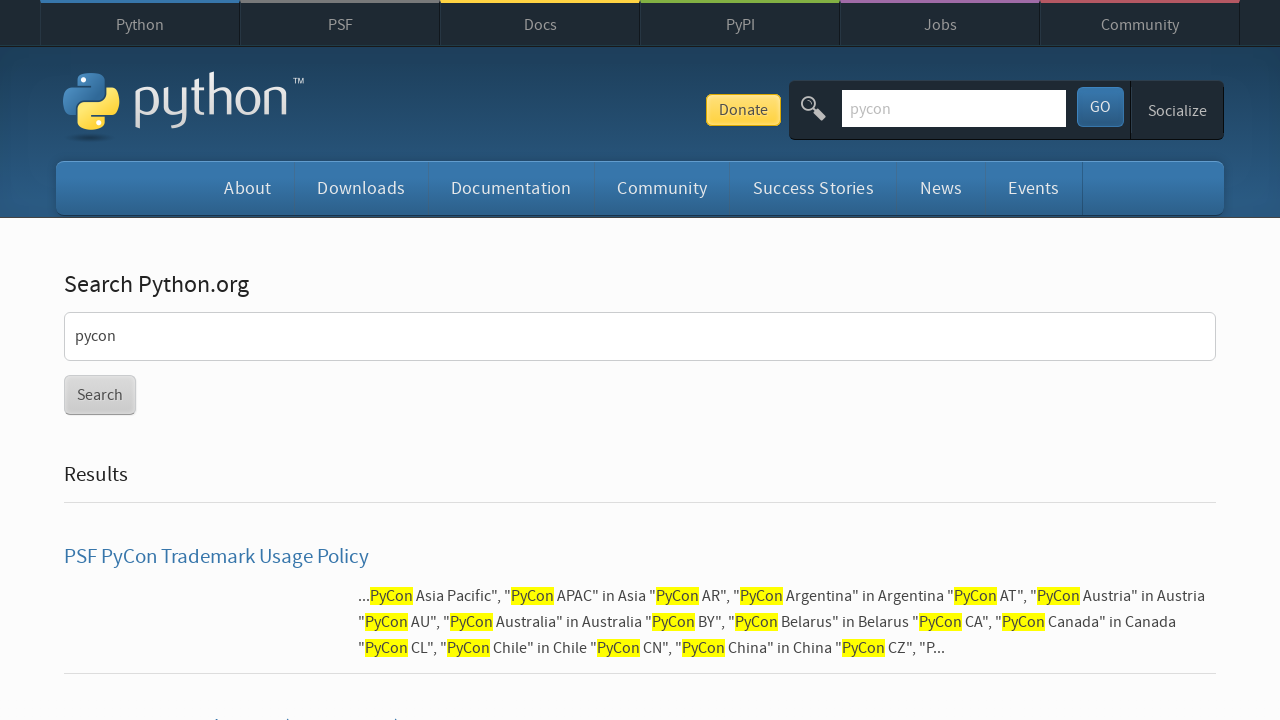

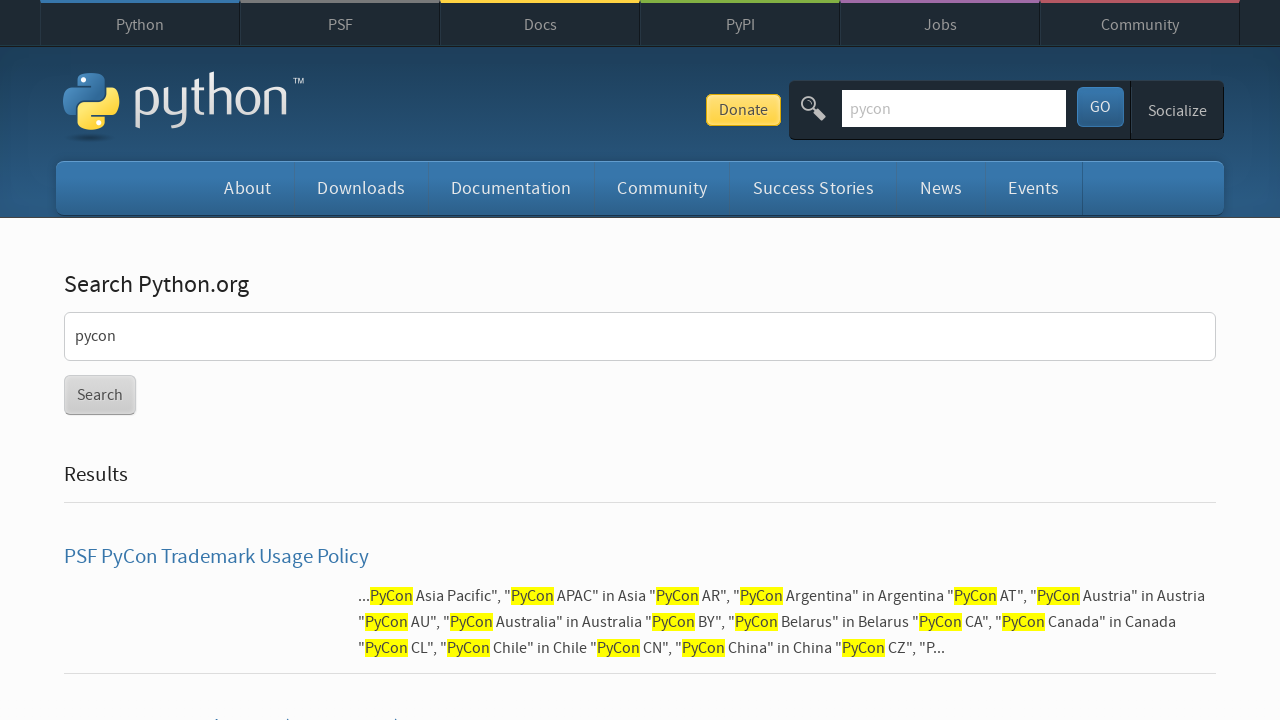